Tests drag and drop functionality by dragging one element onto a drop target

Starting URL: https://jqueryui.com/droppable/

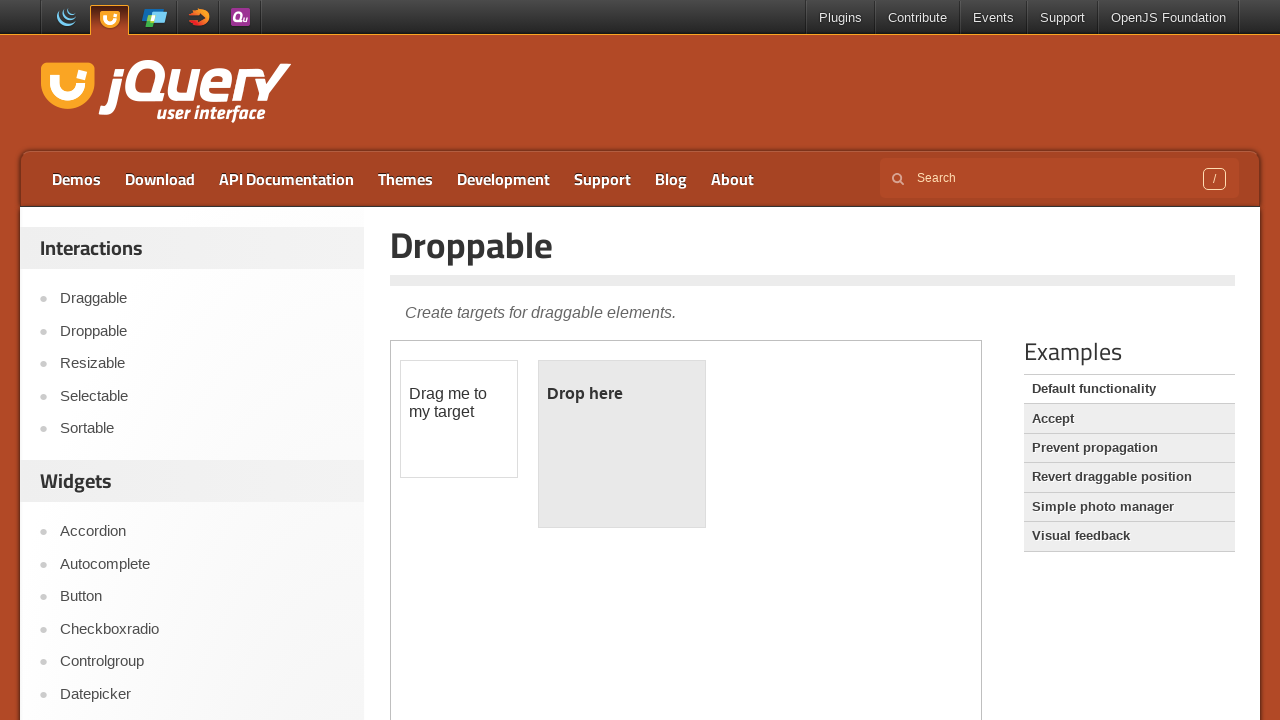

Located the demo iframe for drag and drop test
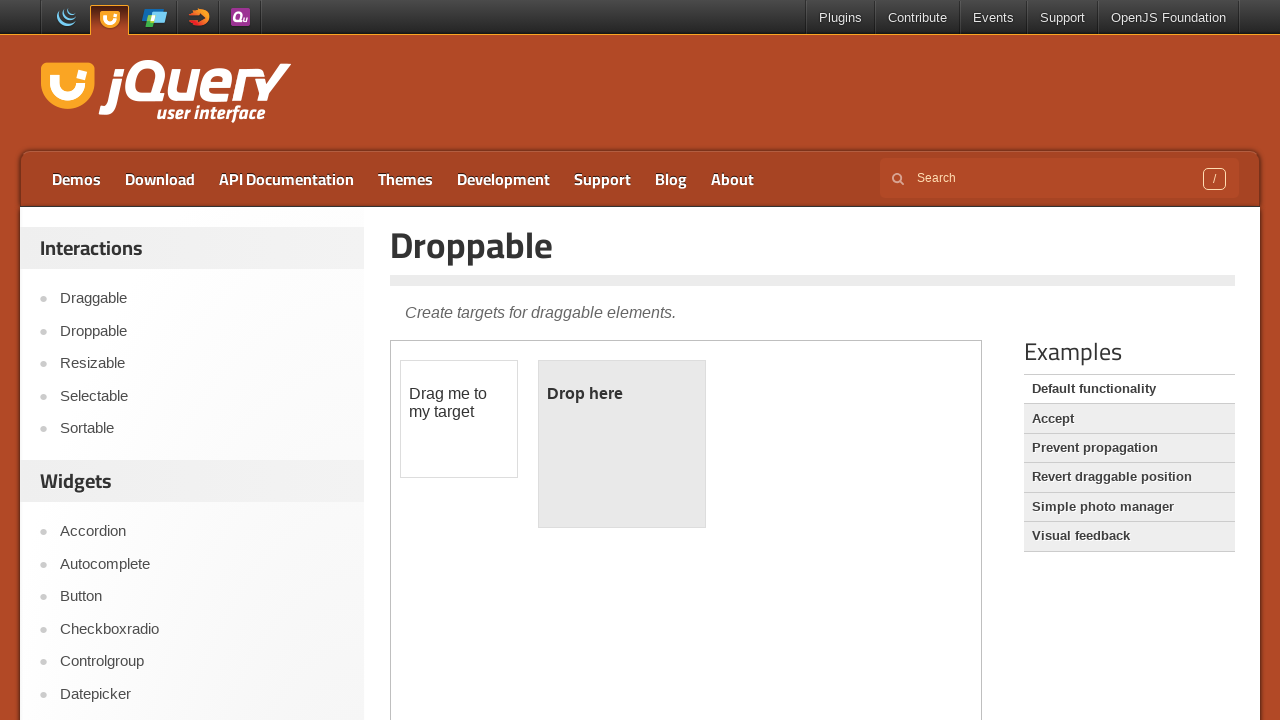

Located the draggable element
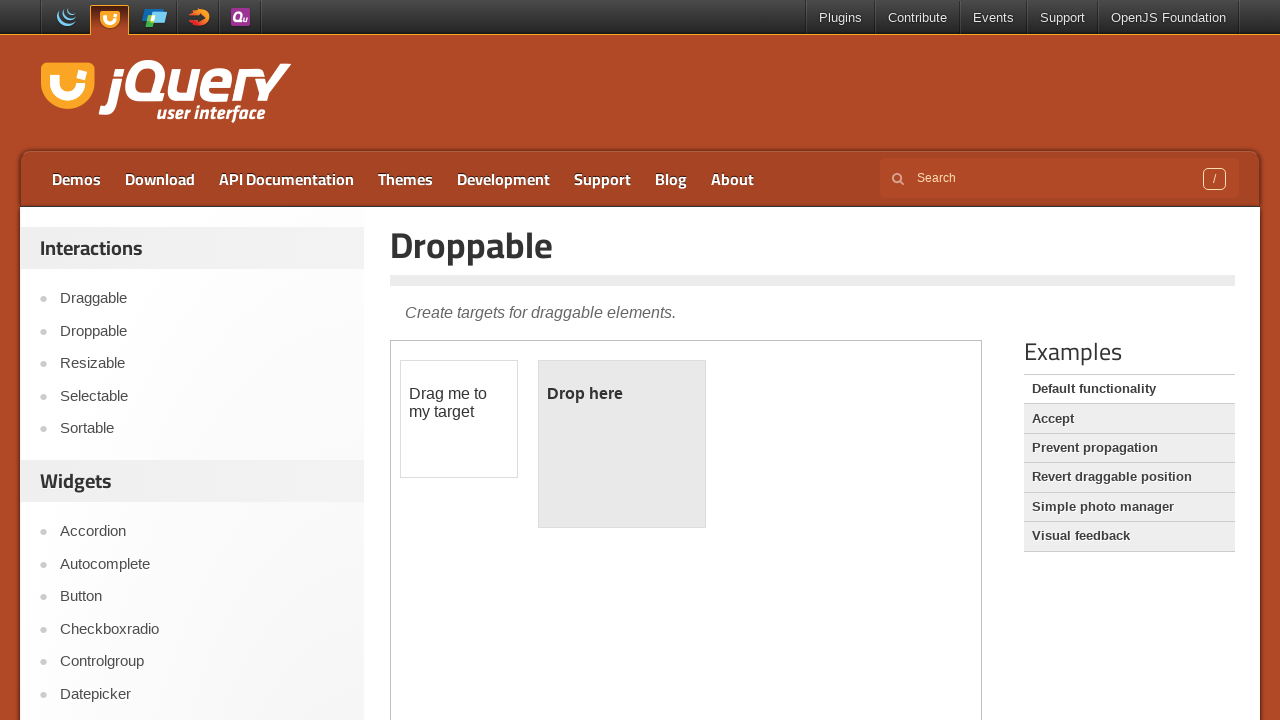

Located the droppable element
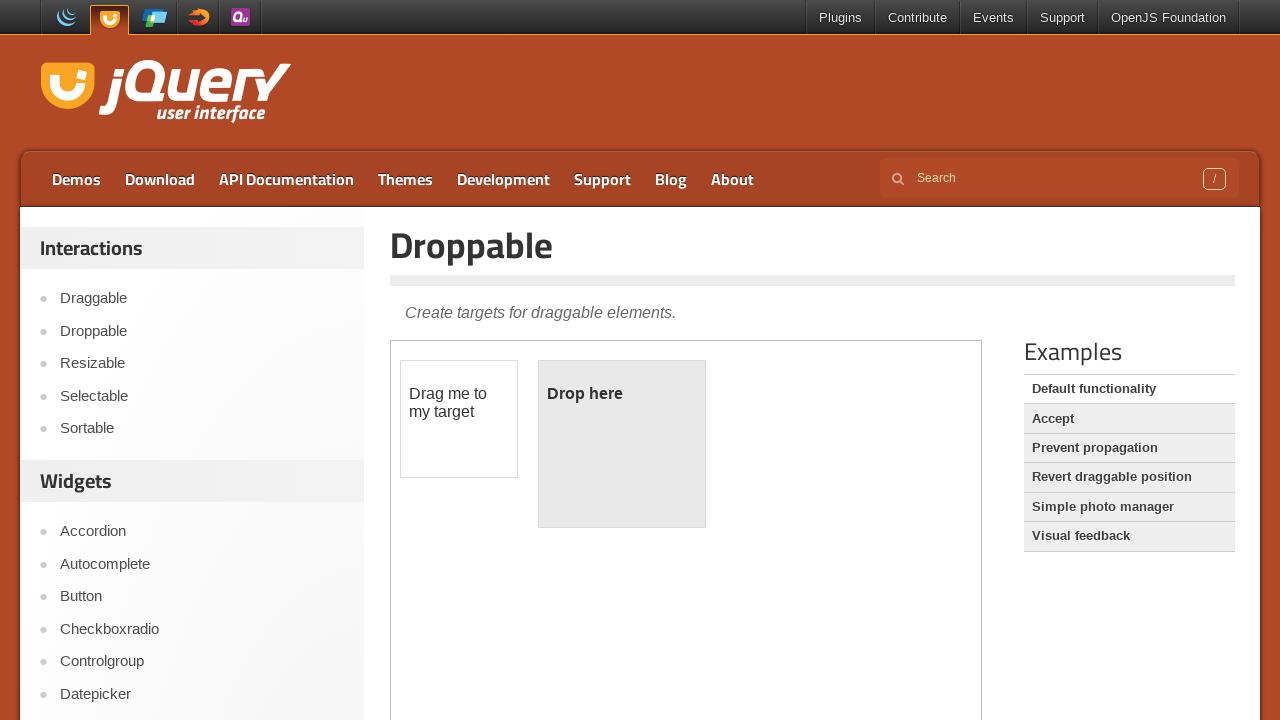

Draggable element became visible
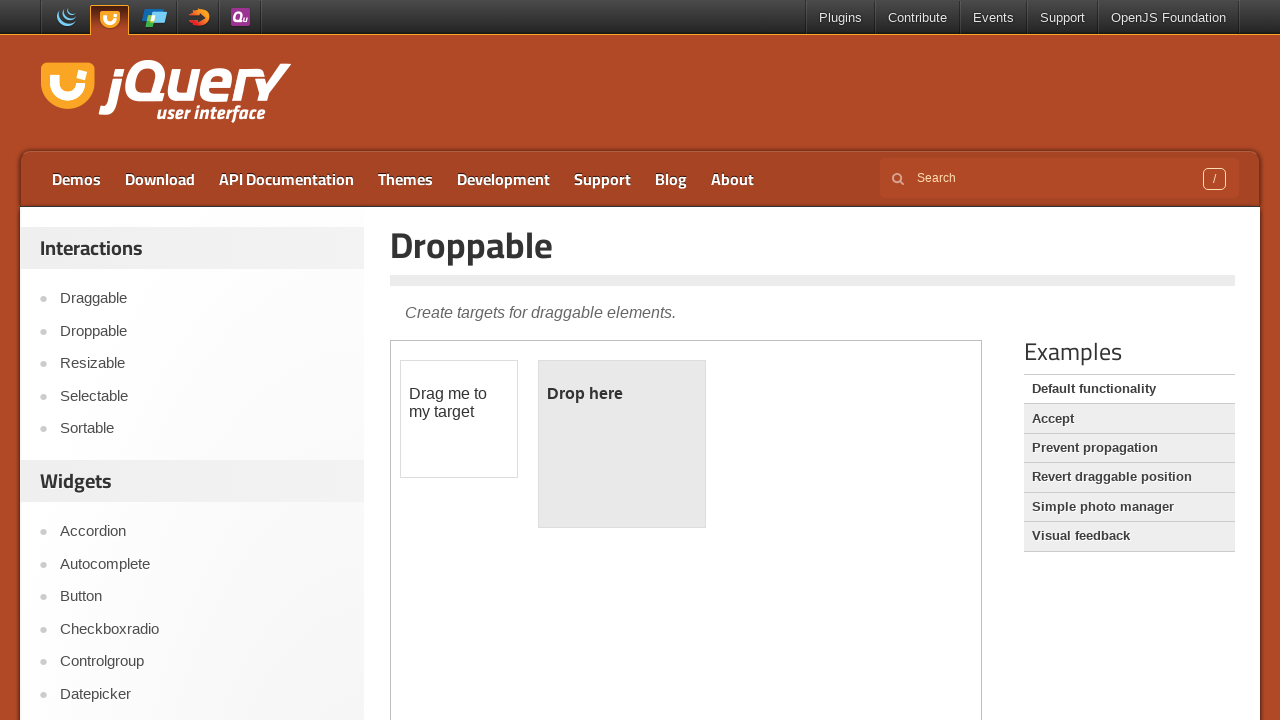

Droppable element became visible
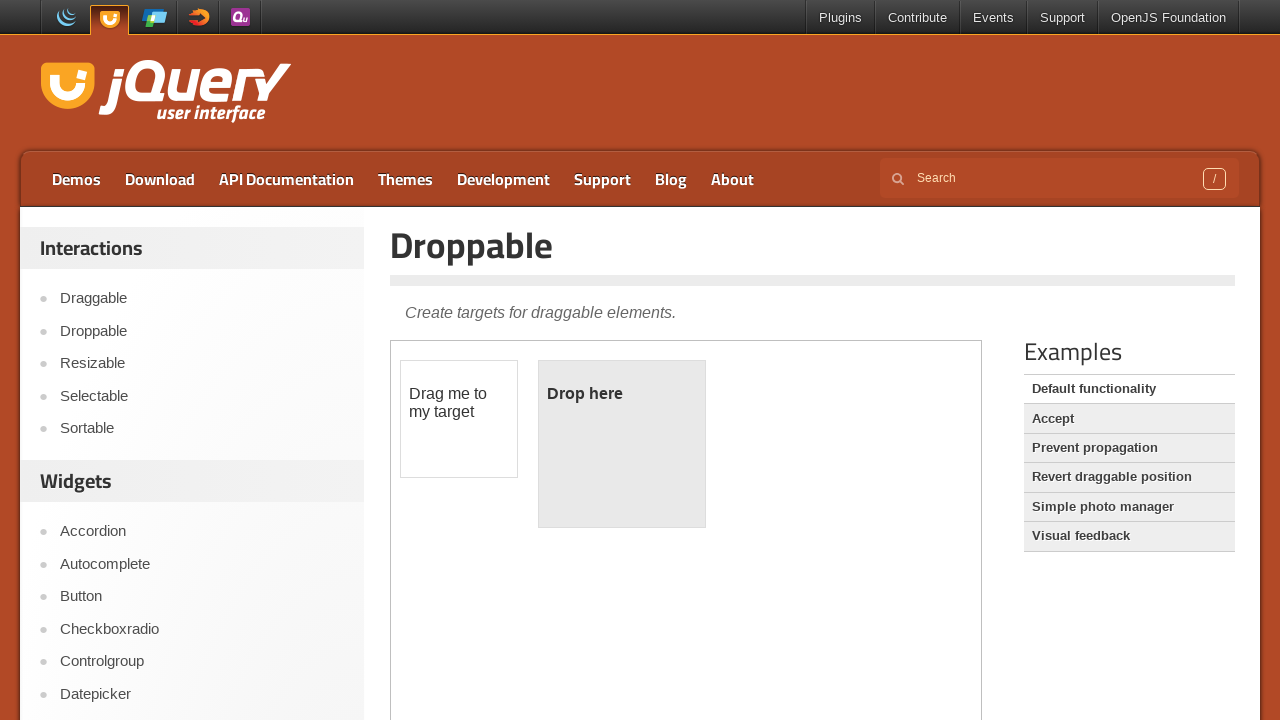

Successfully dragged element onto drop target at (622, 444)
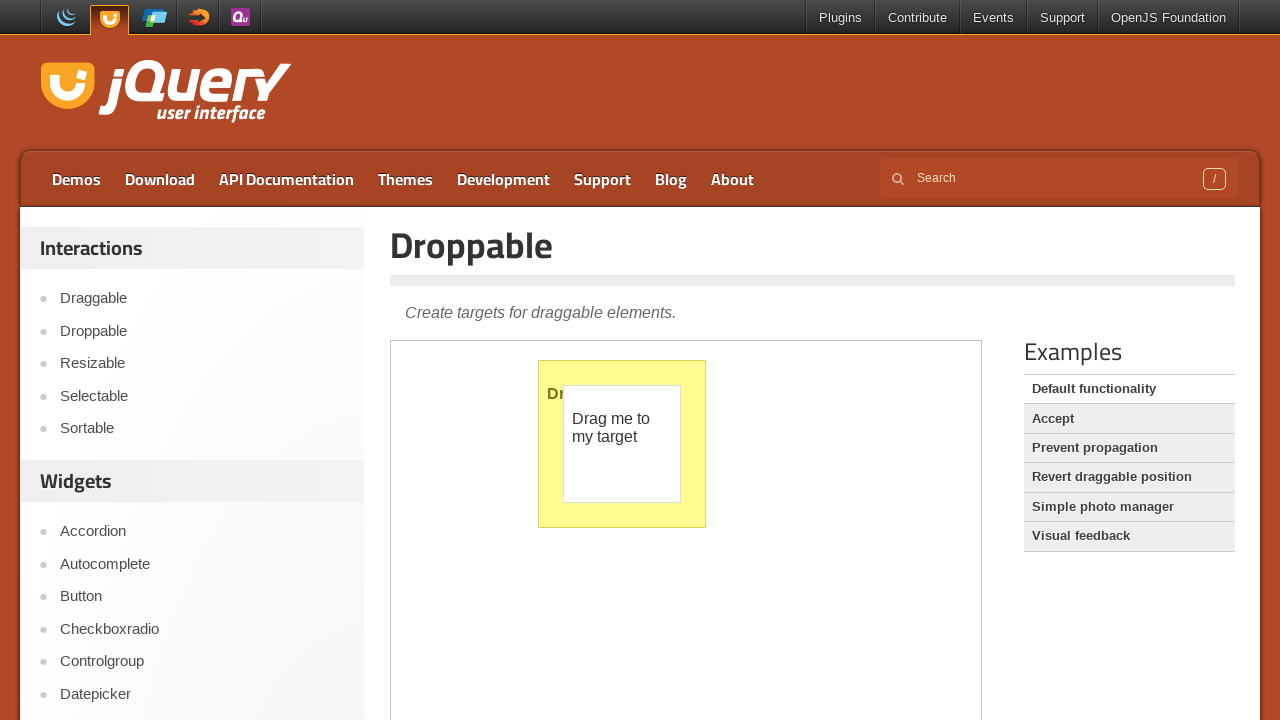

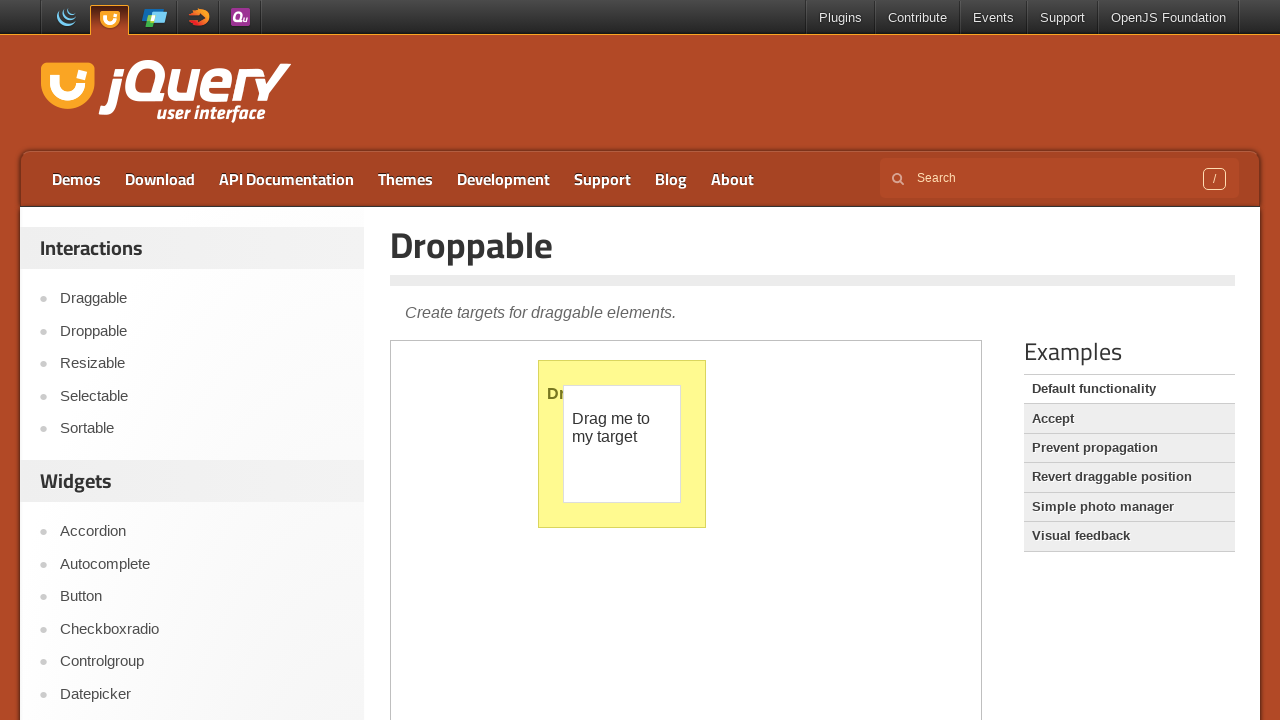